Tests CSS hover button effects by navigating to the Hover Demo page, verifying button text, hovering over the button, and checking the background color changes on hover.

Starting URL: https://www.lambdatest.com/selenium-playground/

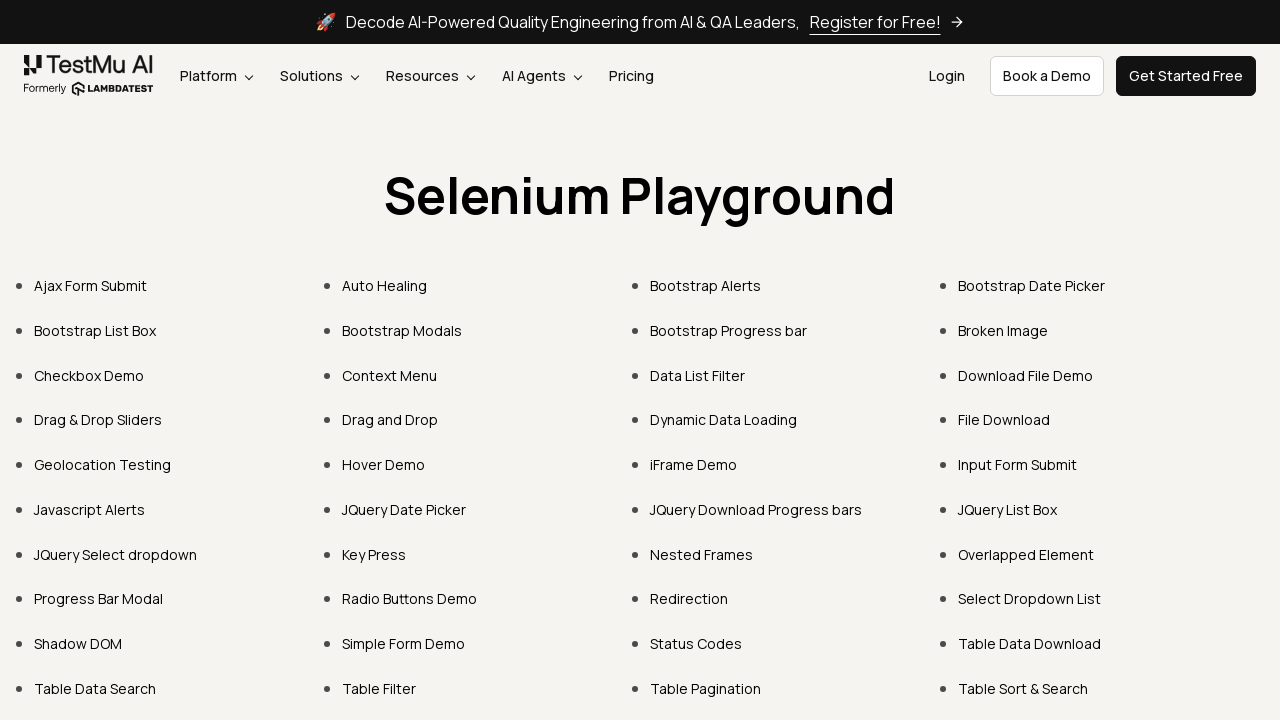

Clicked on Hover Demo link at (384, 464) on xpath=//a[normalize-space()="Hover Demo"]
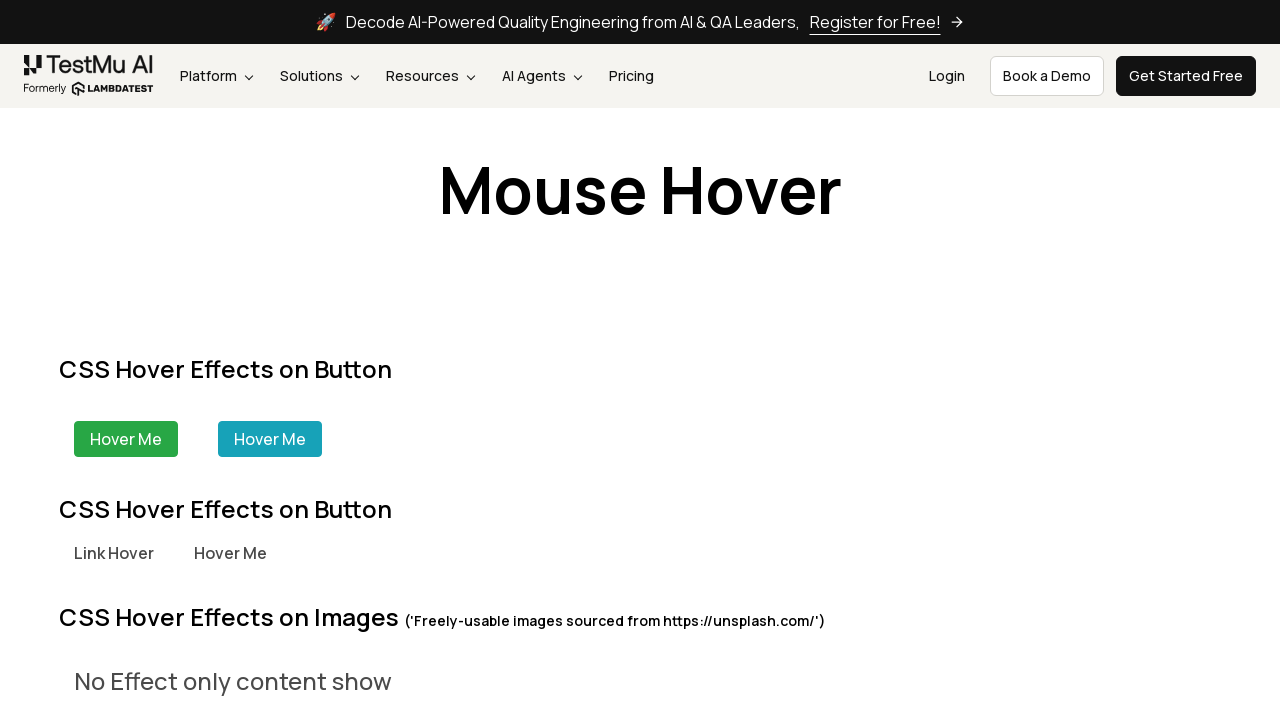

Verified button text is 'Hover Me'
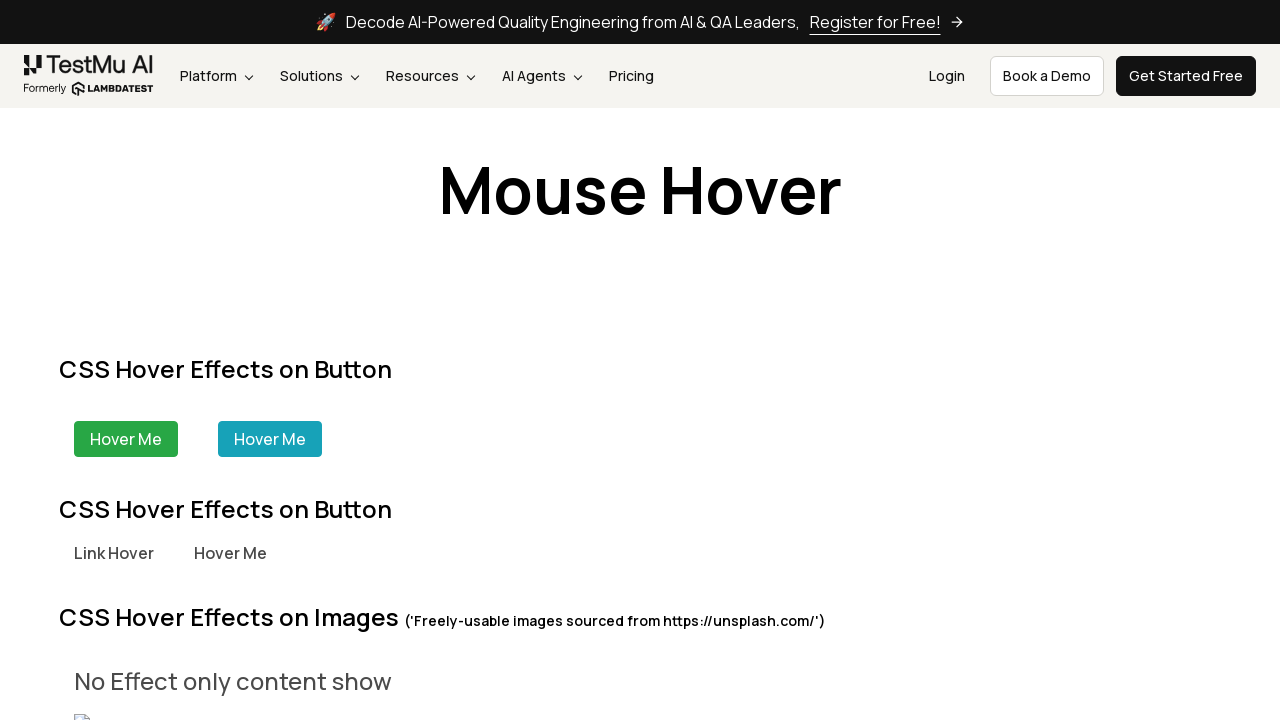

Hover button is visible
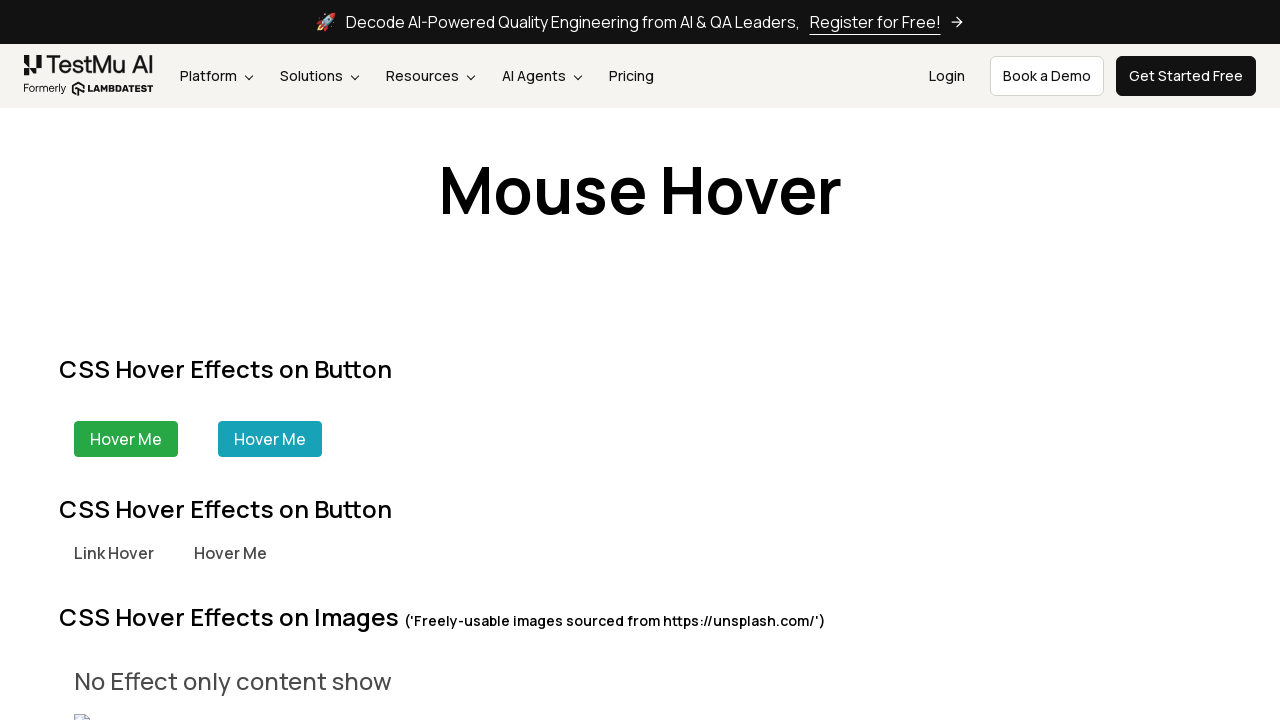

Hovered over the button at (126, 439) on //div[@class="bg-green-100 border border-green-100 text-white px-15 py-5 rounded
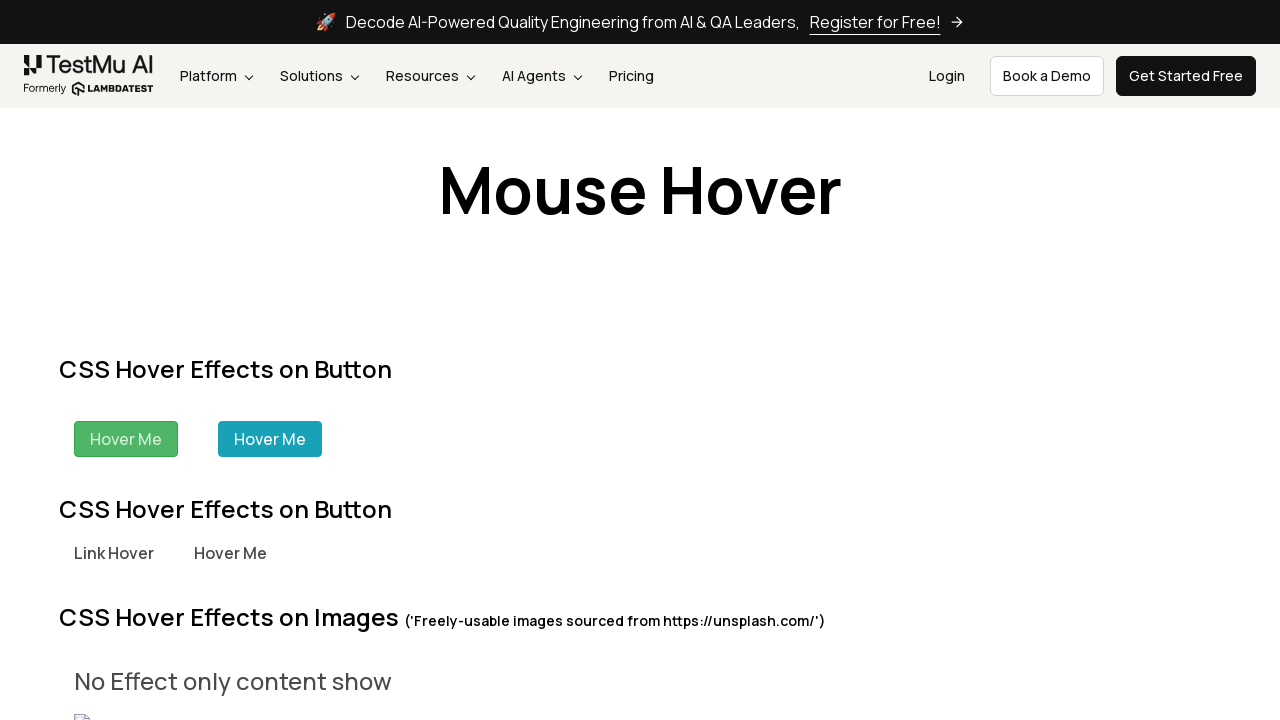

Retrieved background color after hover: rgb(255, 255, 255)
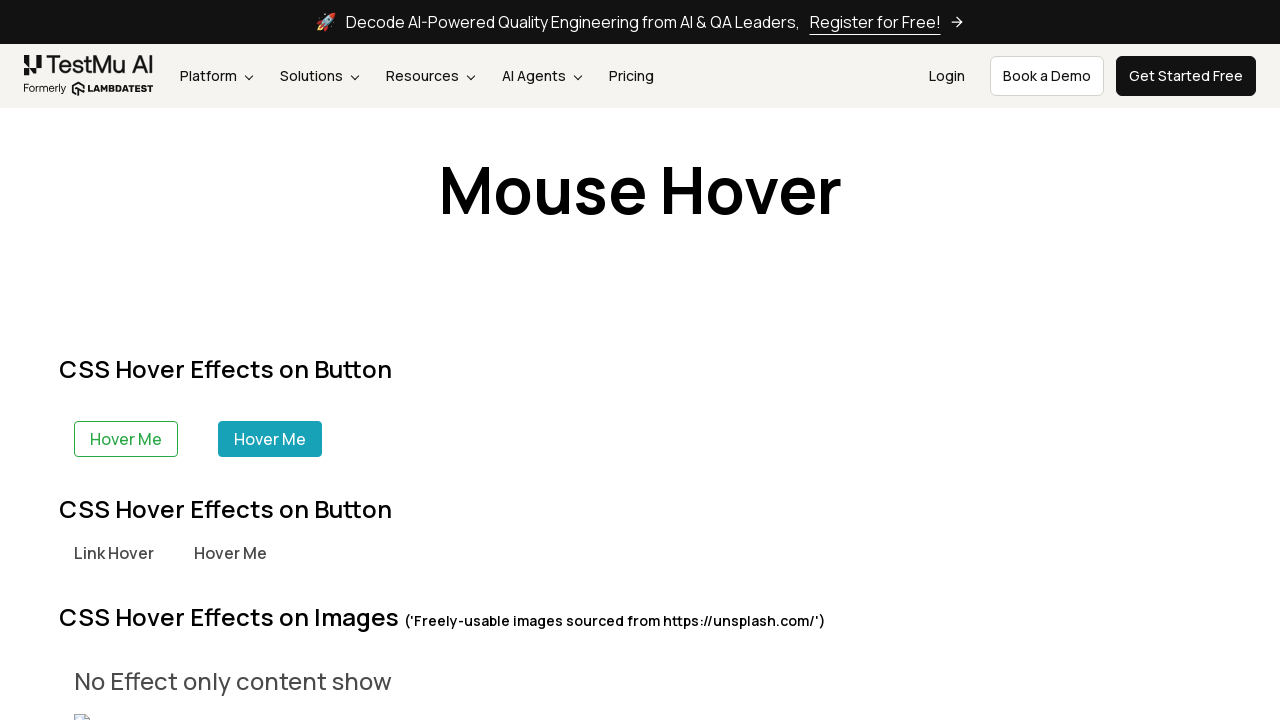

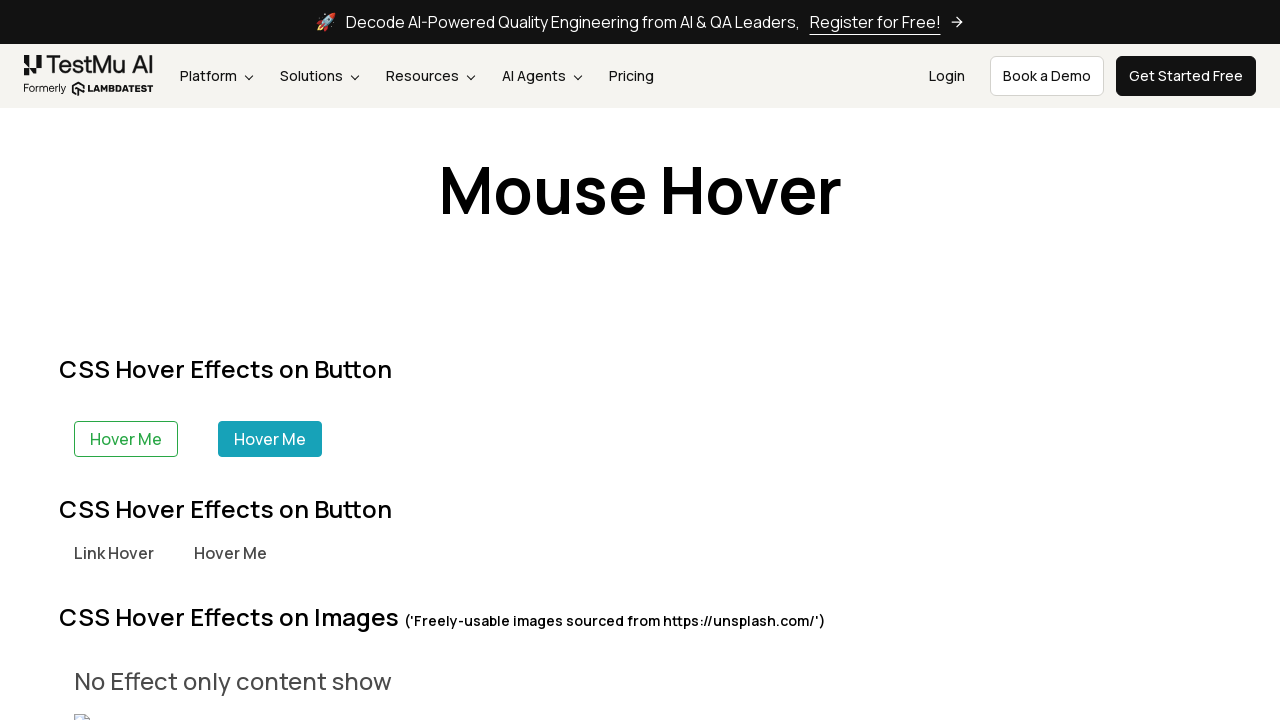